Tests selecting an option from a dropdown using Selenium's Select helper (translated to Playwright's select_option), then verifying the selected option text.

Starting URL: https://the-internet.herokuapp.com/dropdown

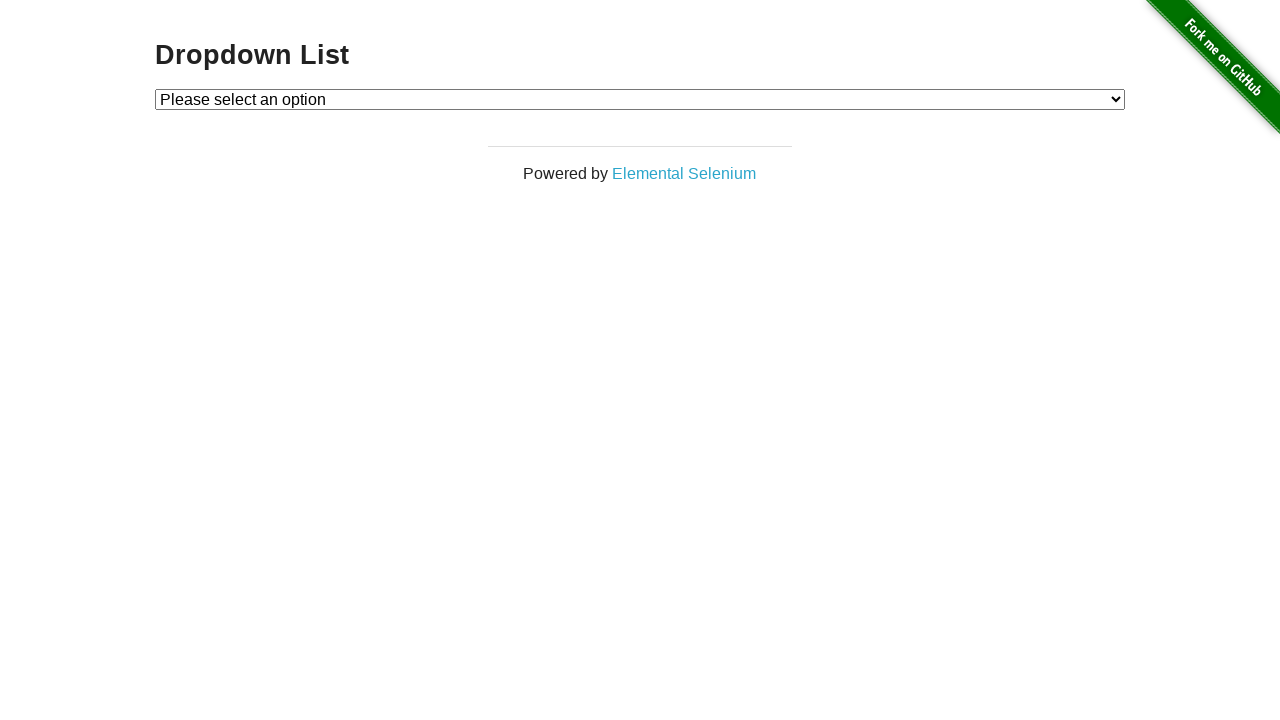

Waited for dropdown element to be available
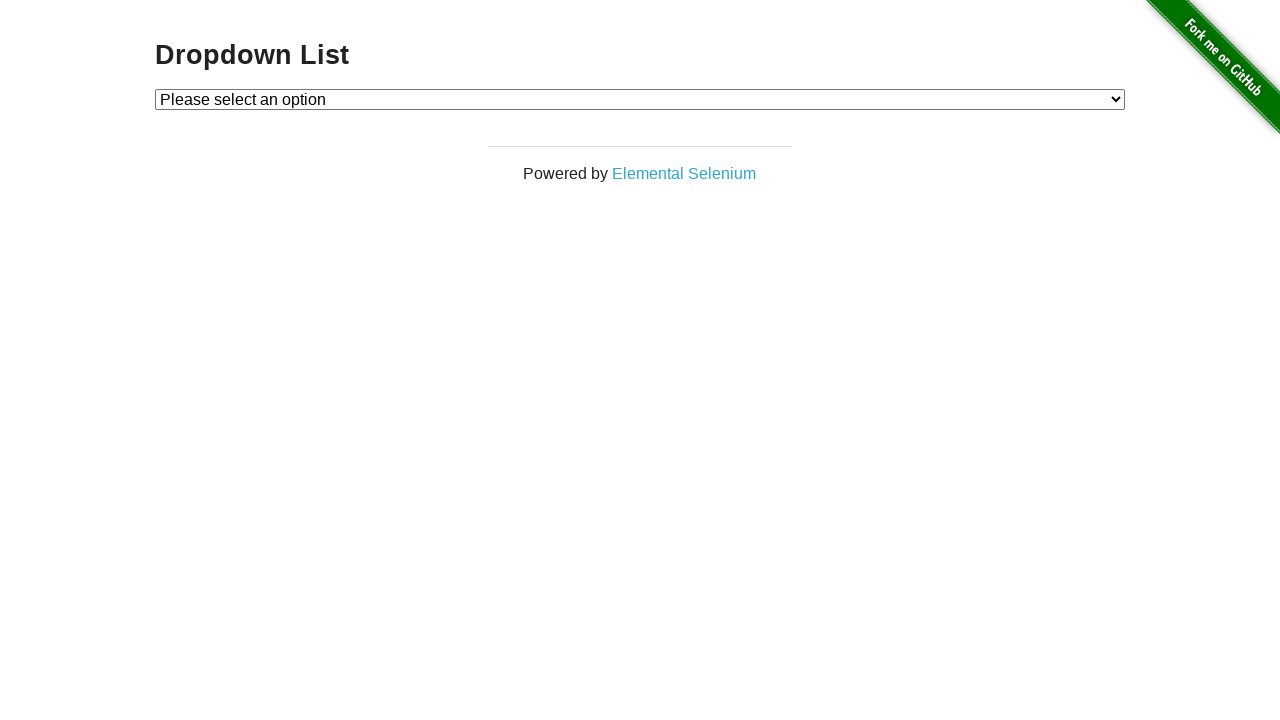

Selected 'Option 1' from dropdown using select_option on #dropdown
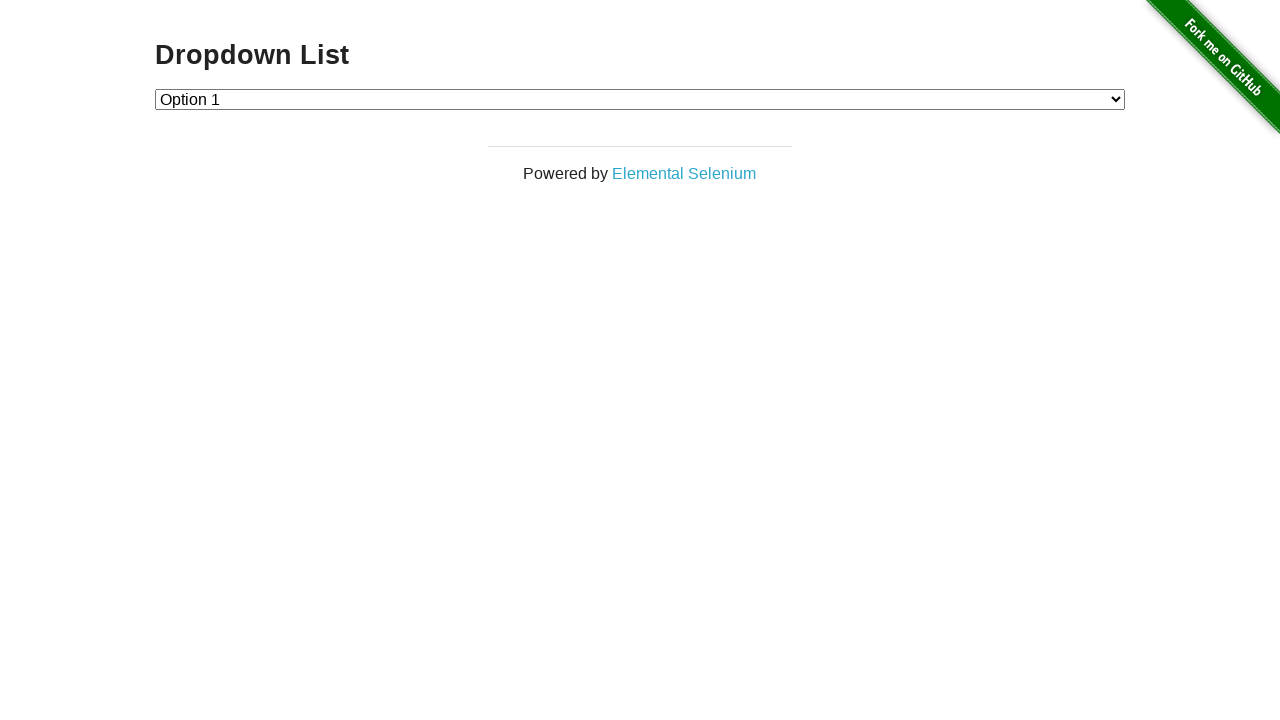

Retrieved text content of selected dropdown option
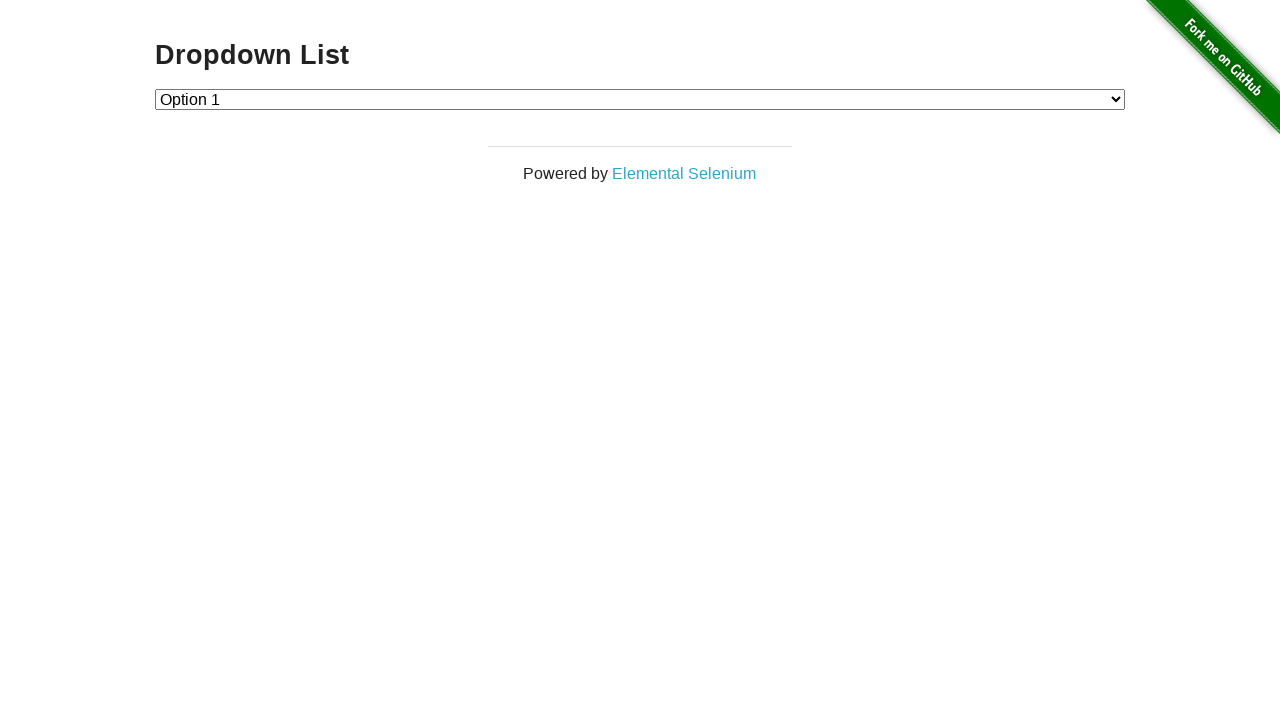

Verified that selected option text is 'Option 1'
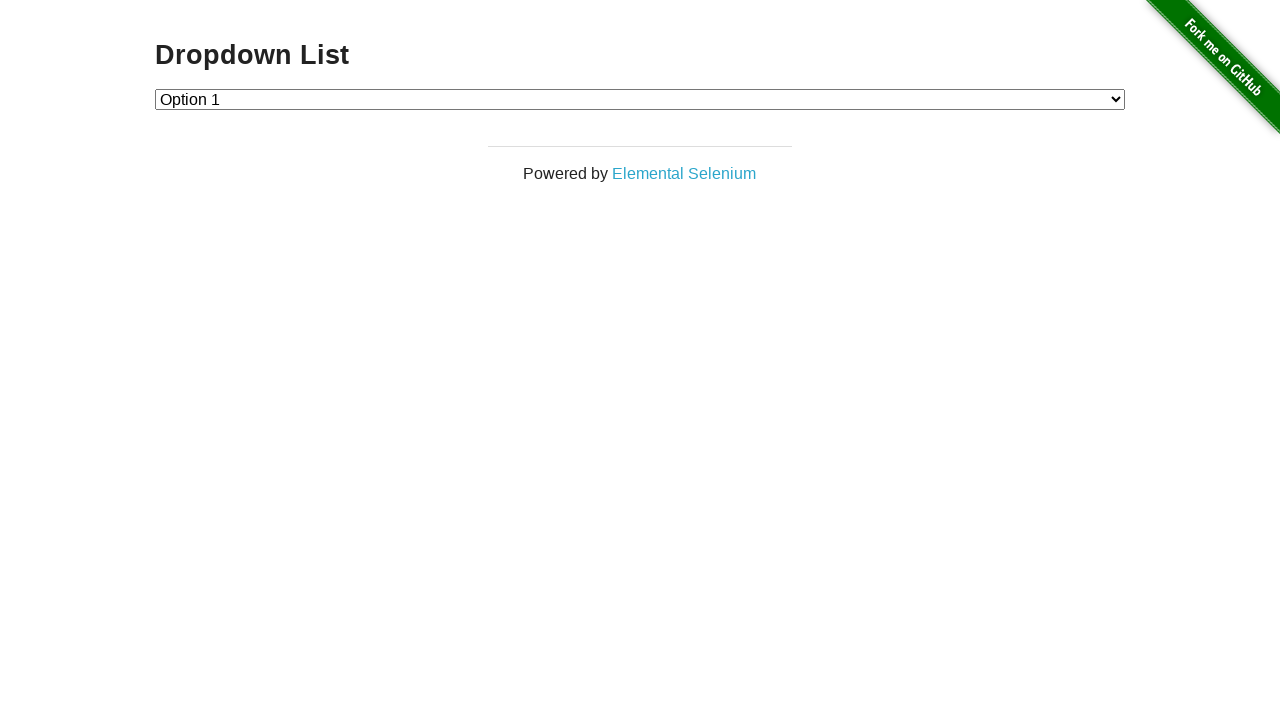

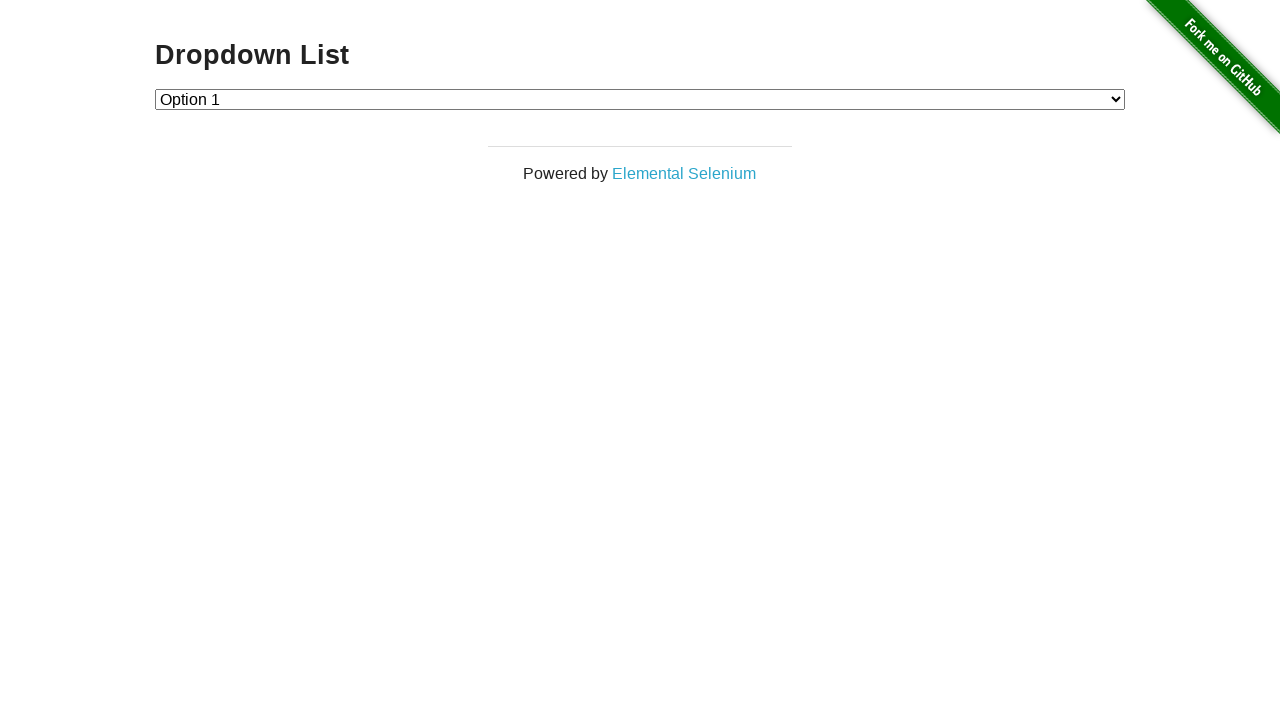